Tests radio button selection functionality by clicking on the "Bike" radio button and verifying it becomes selected

Starting URL: https://omayo.blogspot.com/

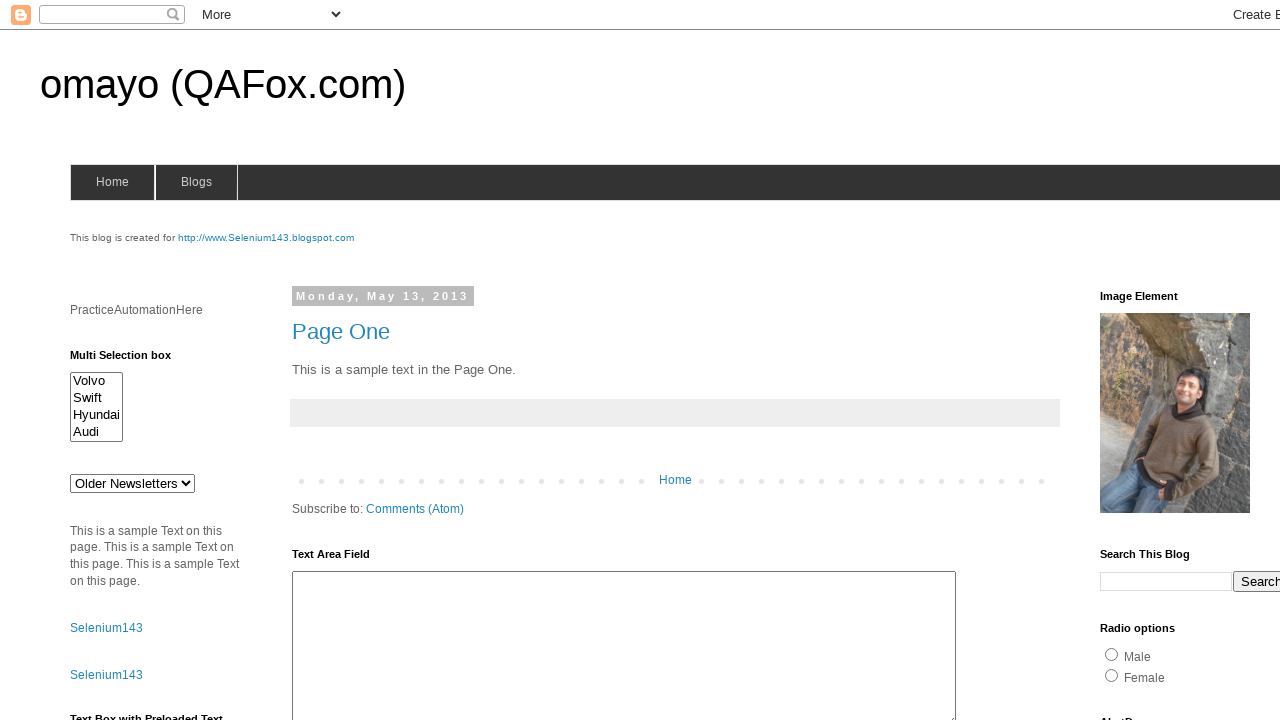

Clicked on the Bike radio button at (1138, 361) on input[value='Bike']
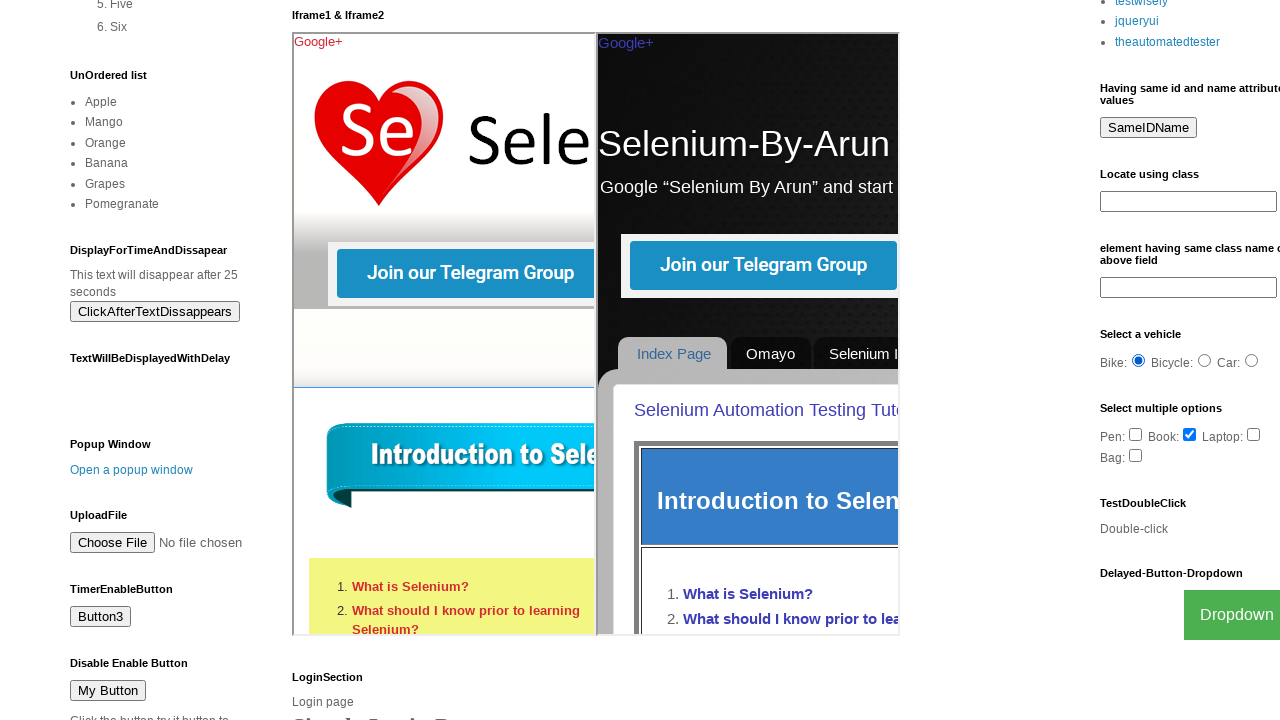

Verified that Bike radio button is selected
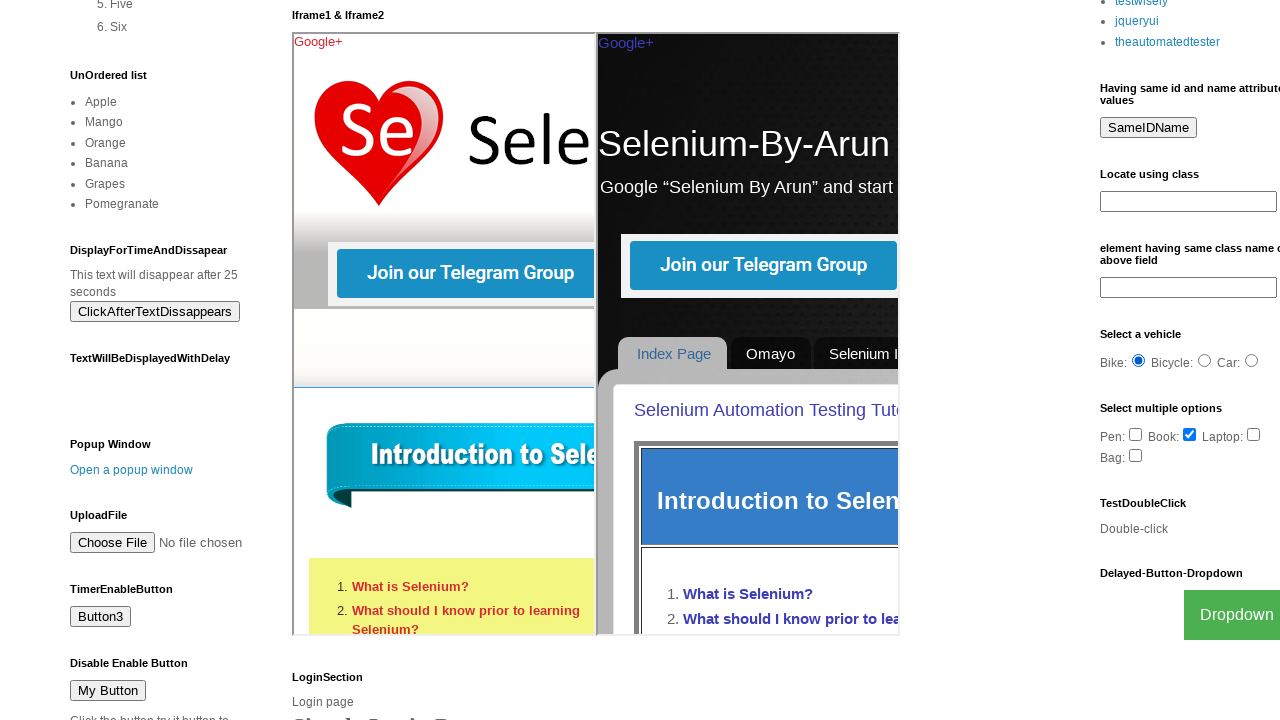

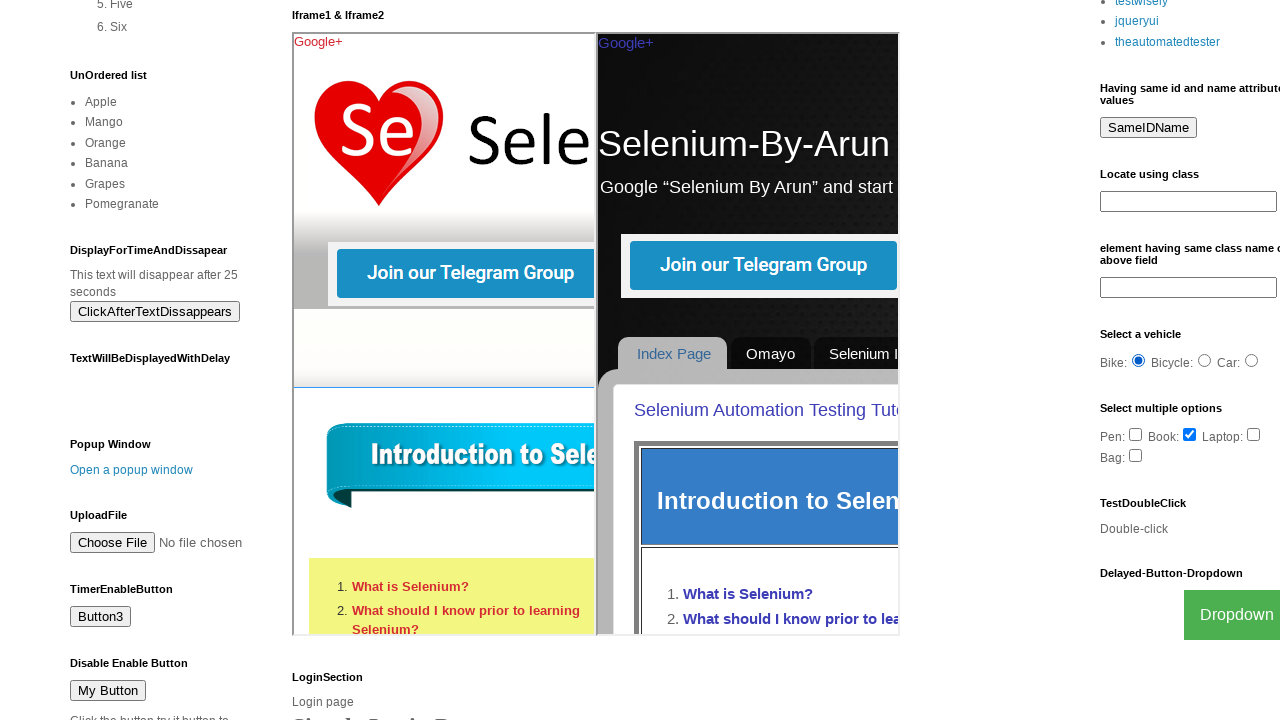